Tests JavaScript confirm alert by clicking the JS Confirm button and dismissing the confirm dialog

Starting URL: https://the-internet.herokuapp.com

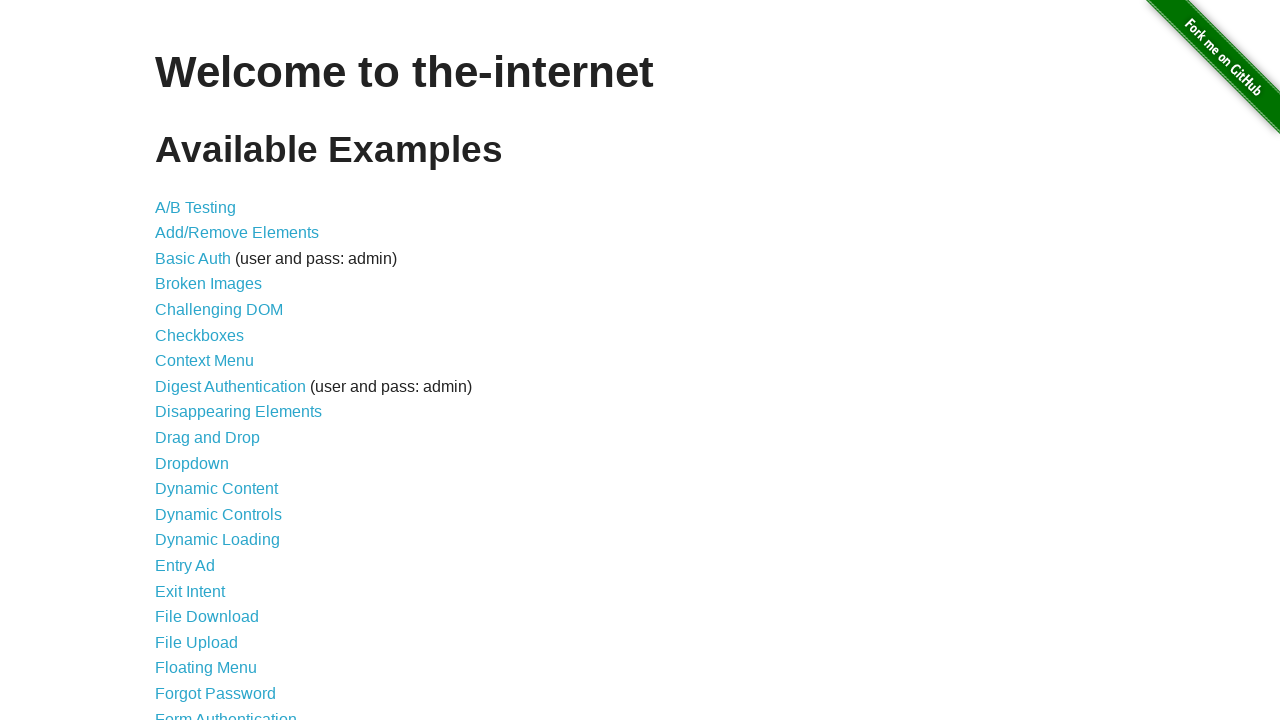

Clicked on JavaScript Alerts link at (214, 361) on a[href='/javascript_alerts']
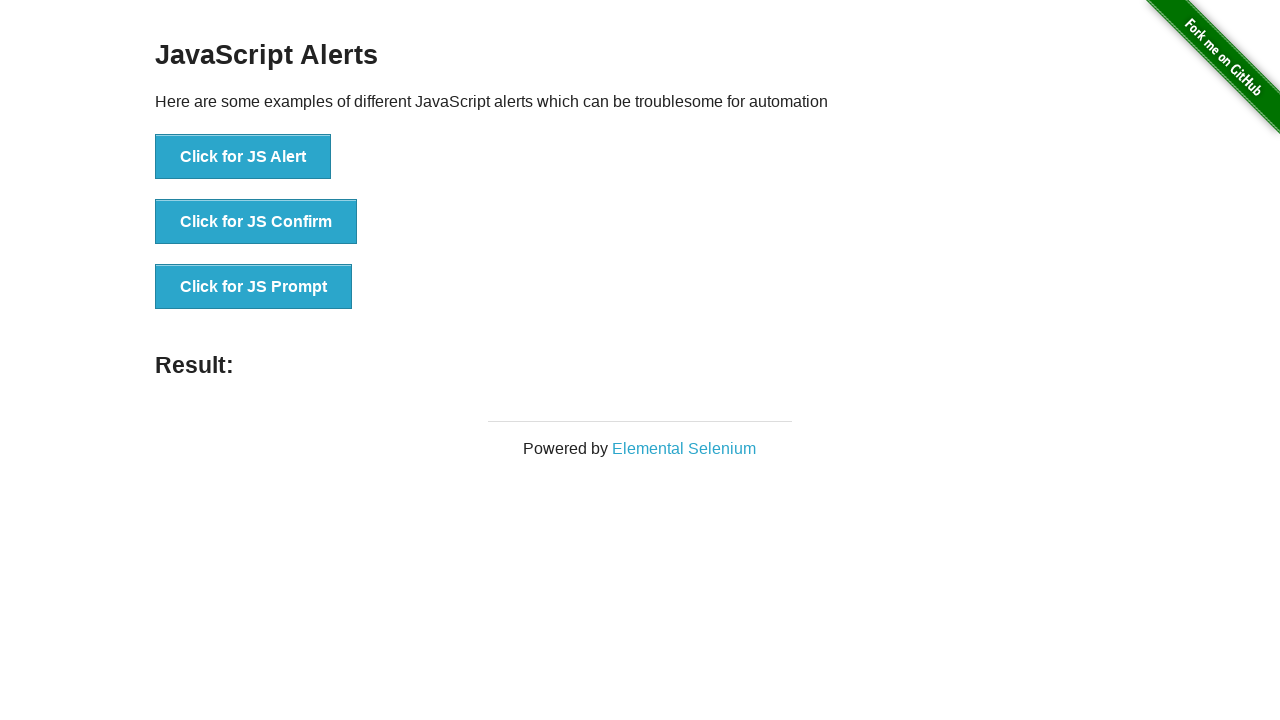

Set up dialog handler to dismiss confirm dialogs
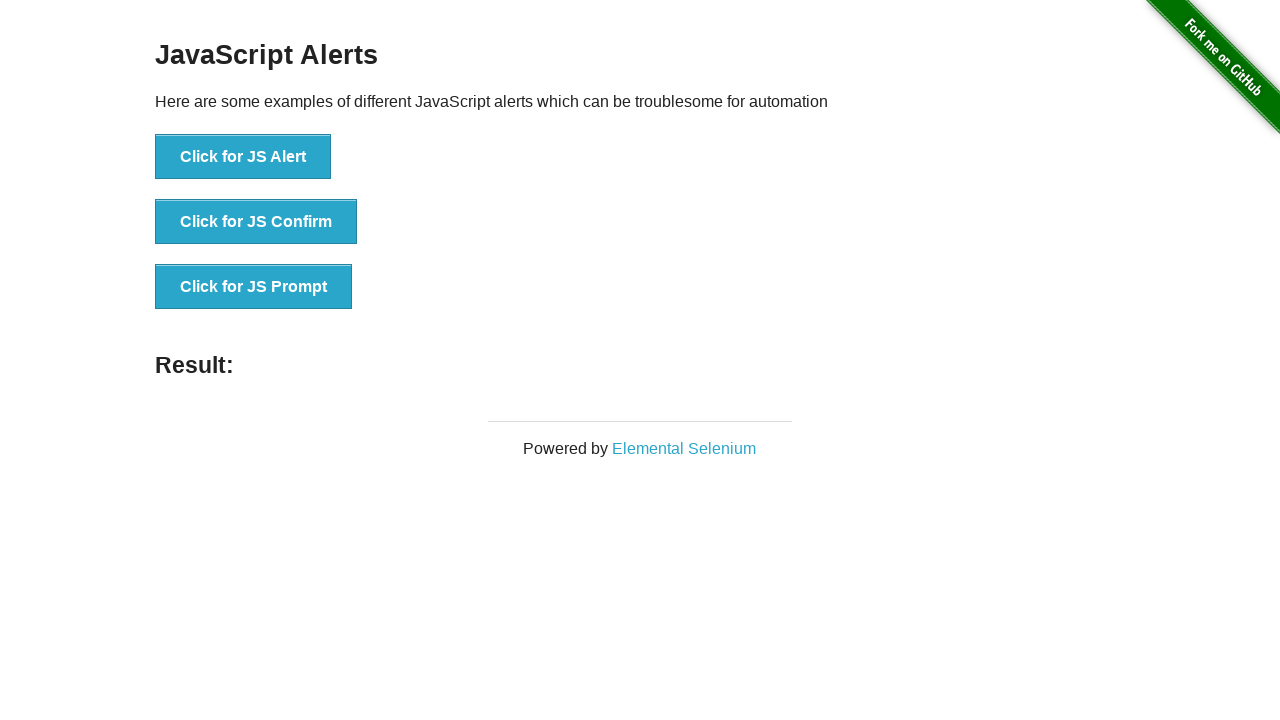

Clicked JS Confirm button at (256, 222) on button[onclick='jsConfirm()']
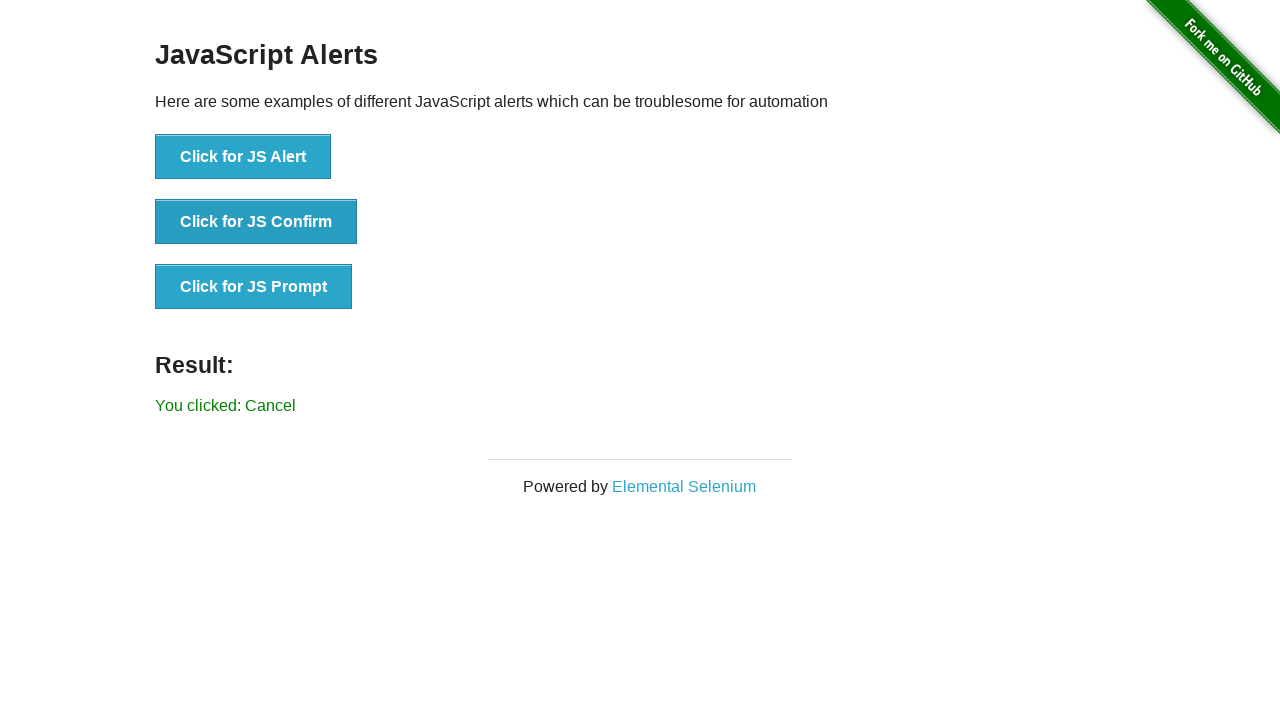

Verified result text element is present
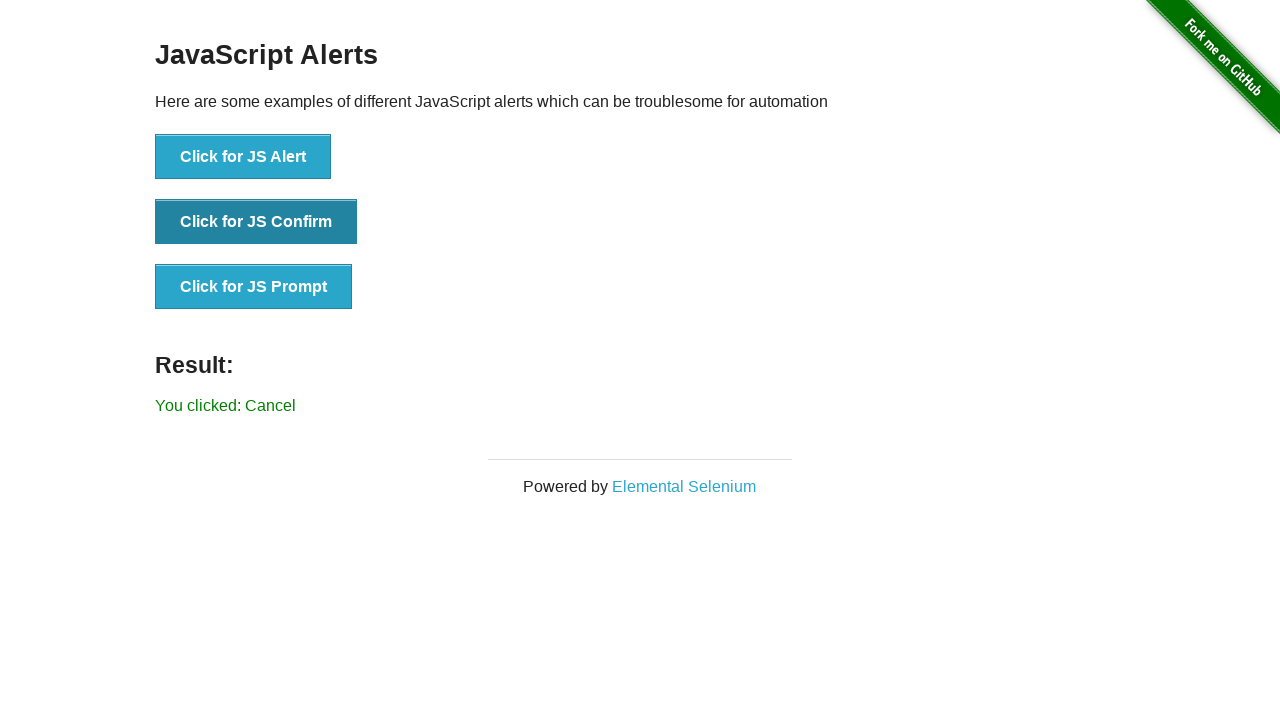

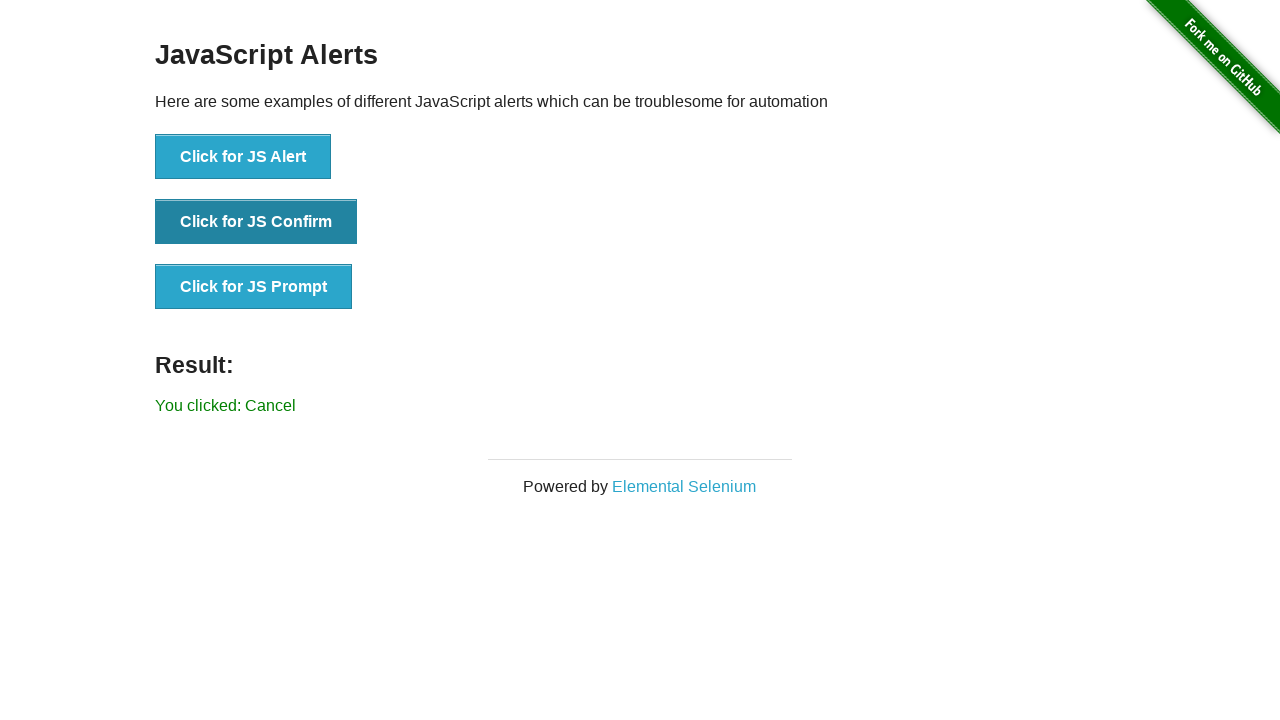